Tests browser navigation by visiting multiple pages and using back/forward navigation

Starting URL: https://jquery.com/

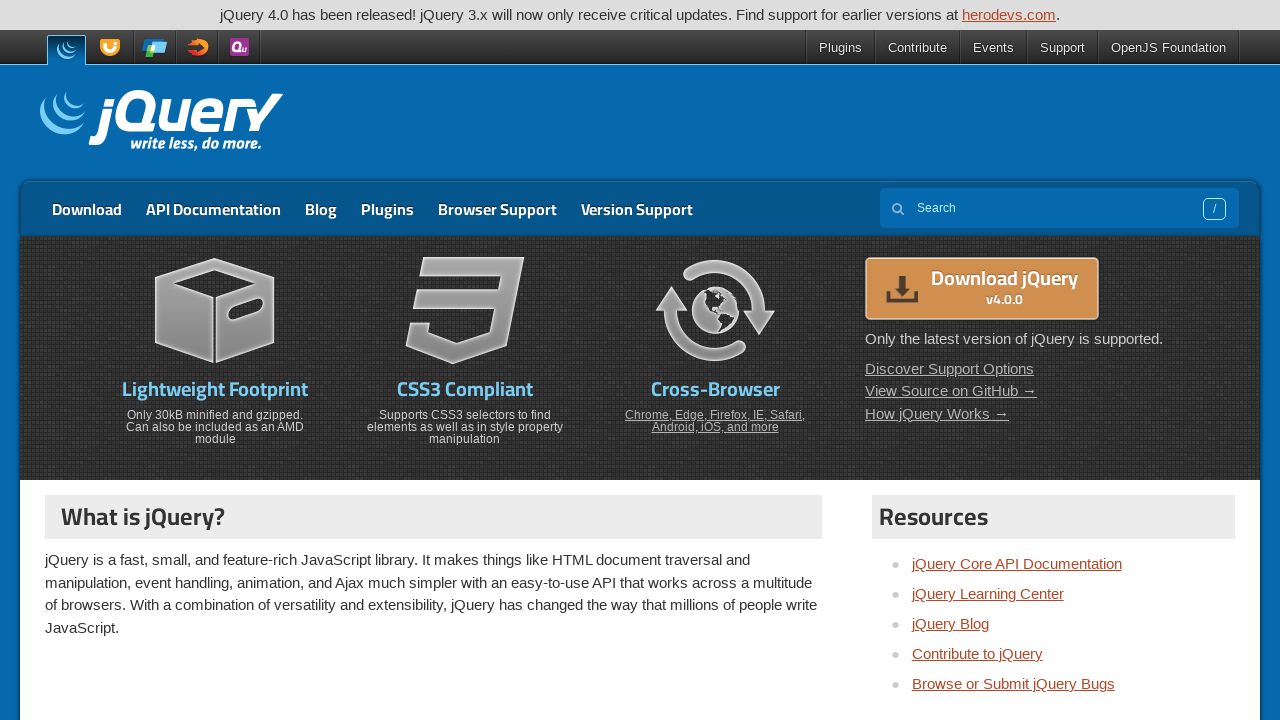

Navigated to YouTube
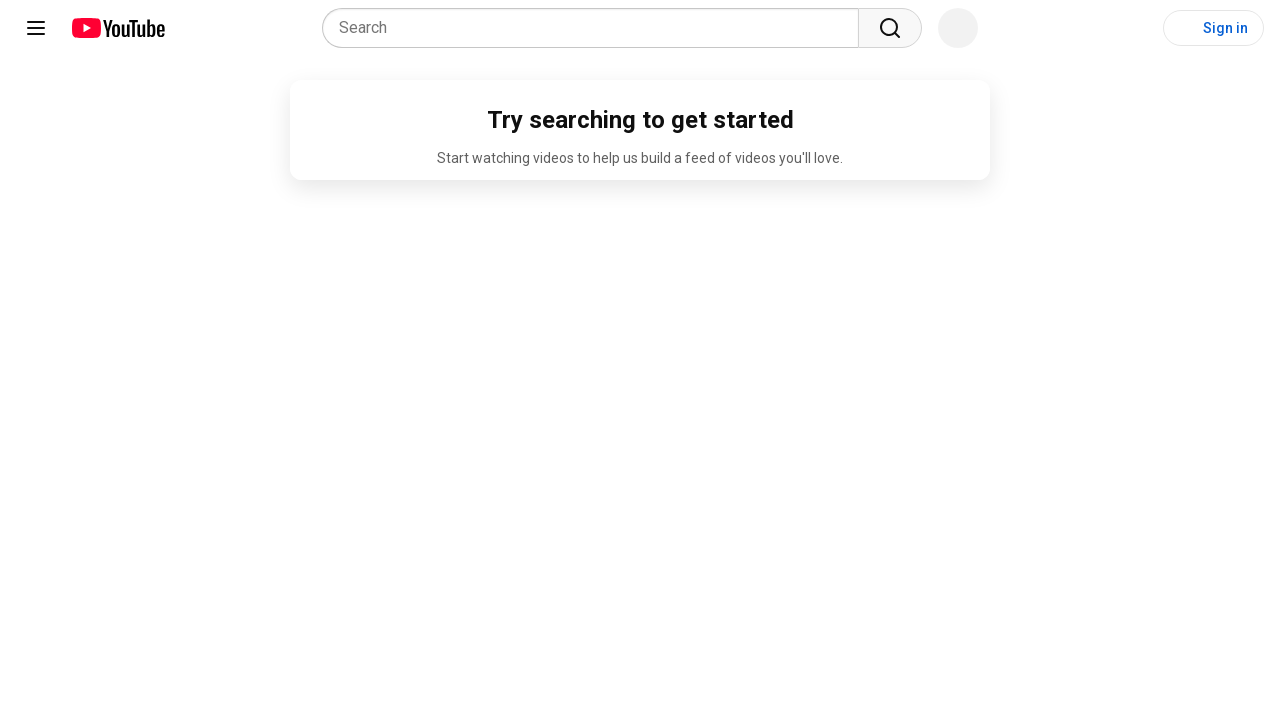

Navigated back to jQuery
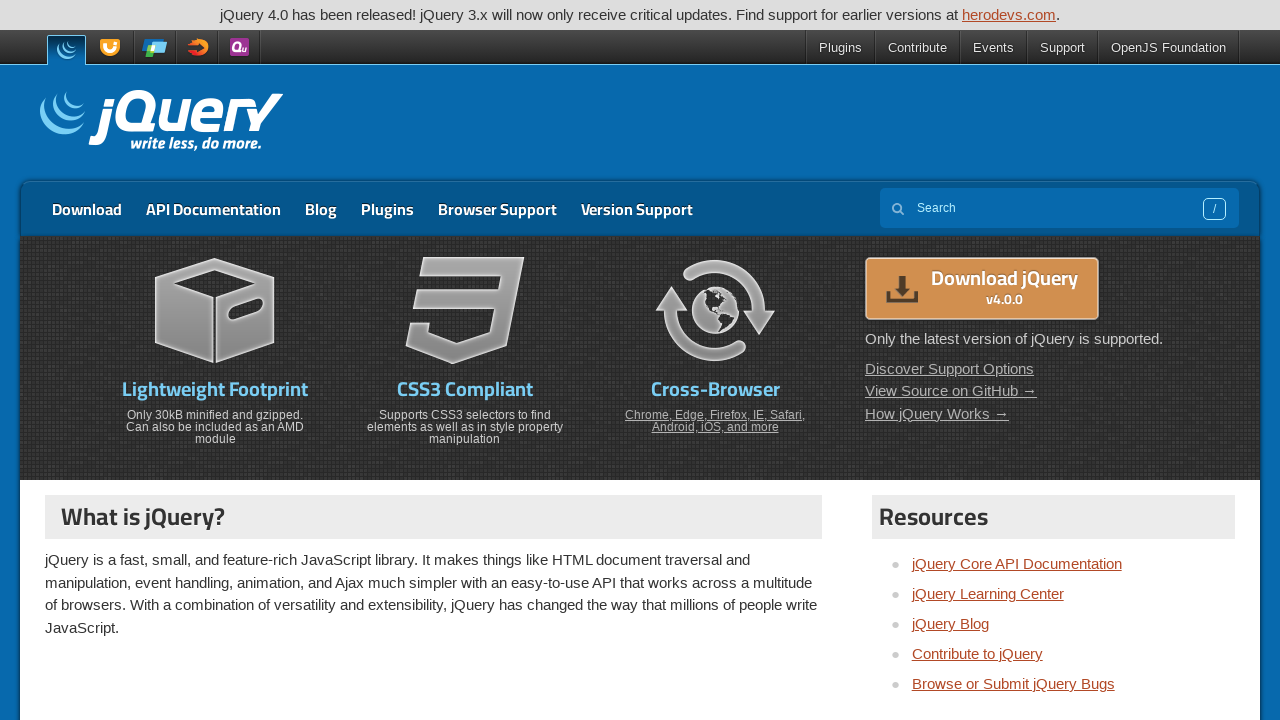

Navigated forward to YouTube
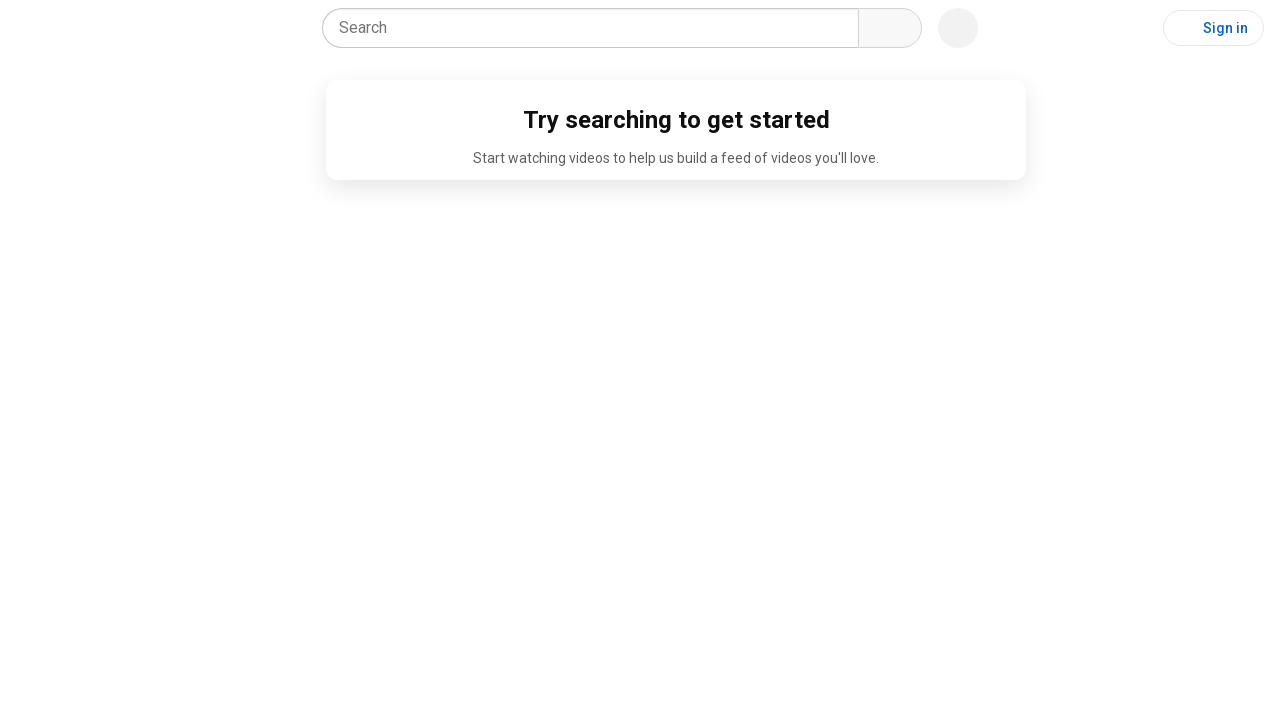

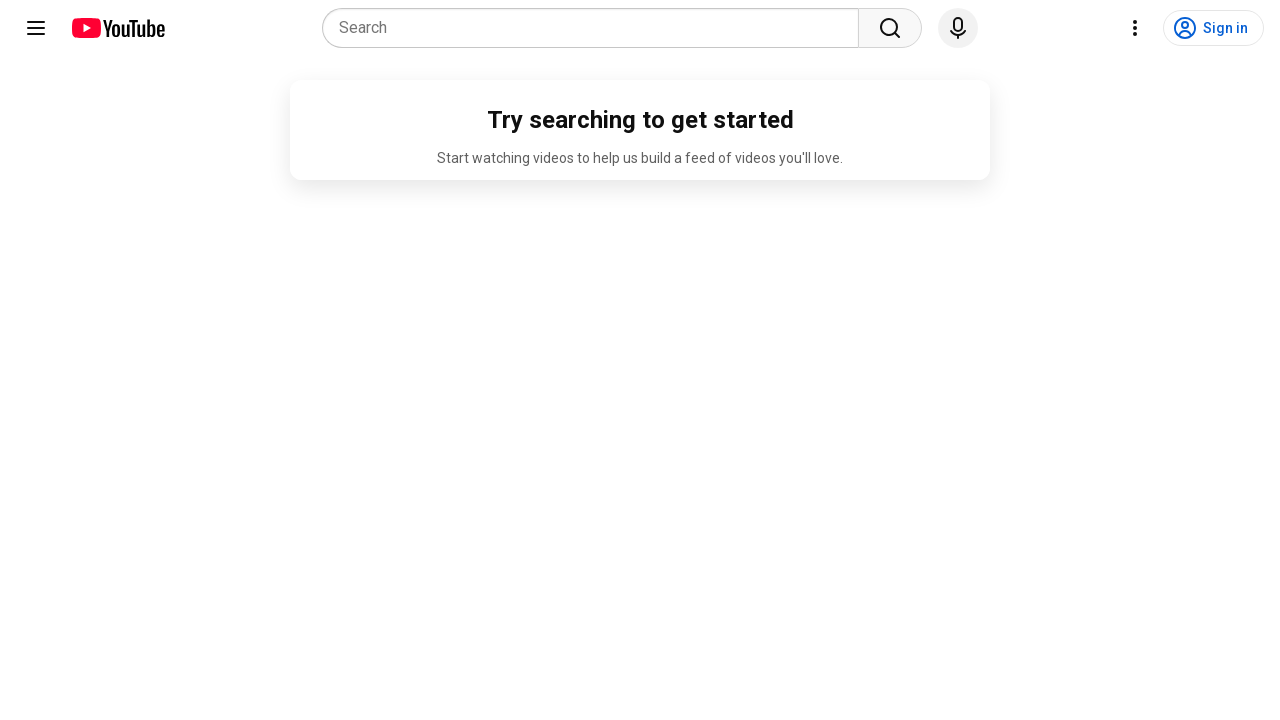